Tests typing text in all caps by holding Shift key while entering text in the firstname field

Starting URL: https://awesomeqa.com/practice.html

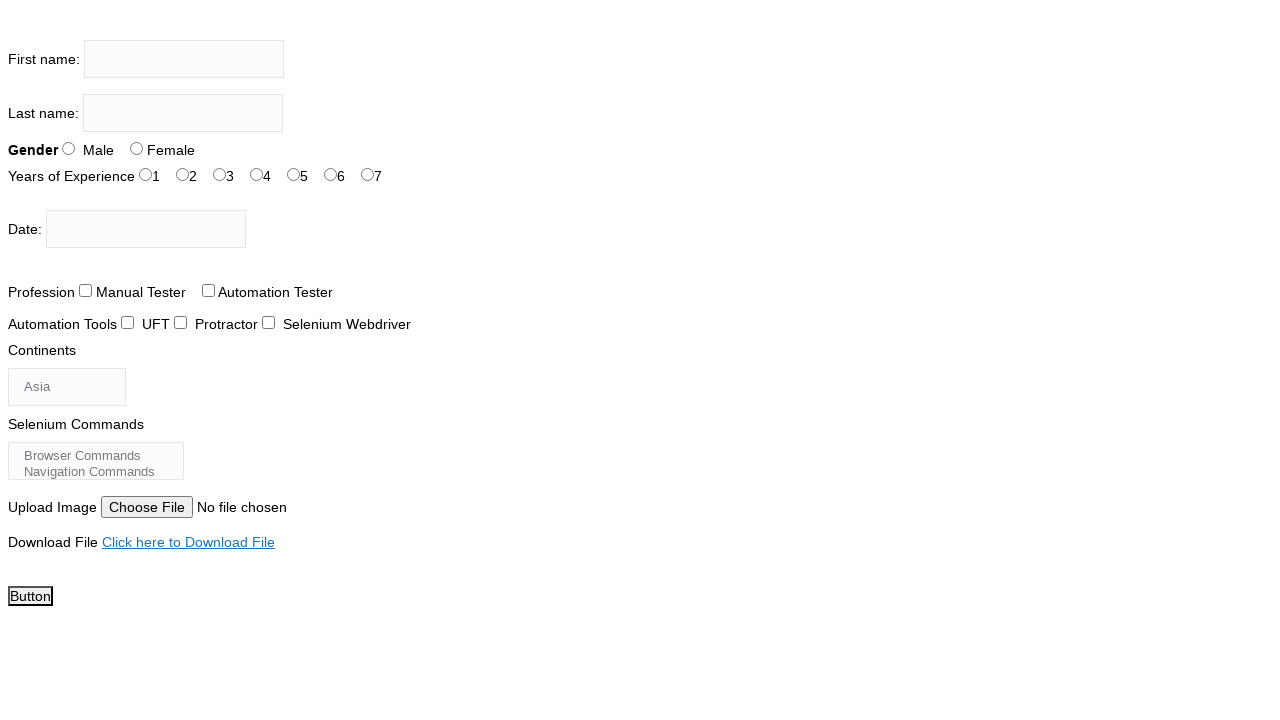

Navigated to practice form page
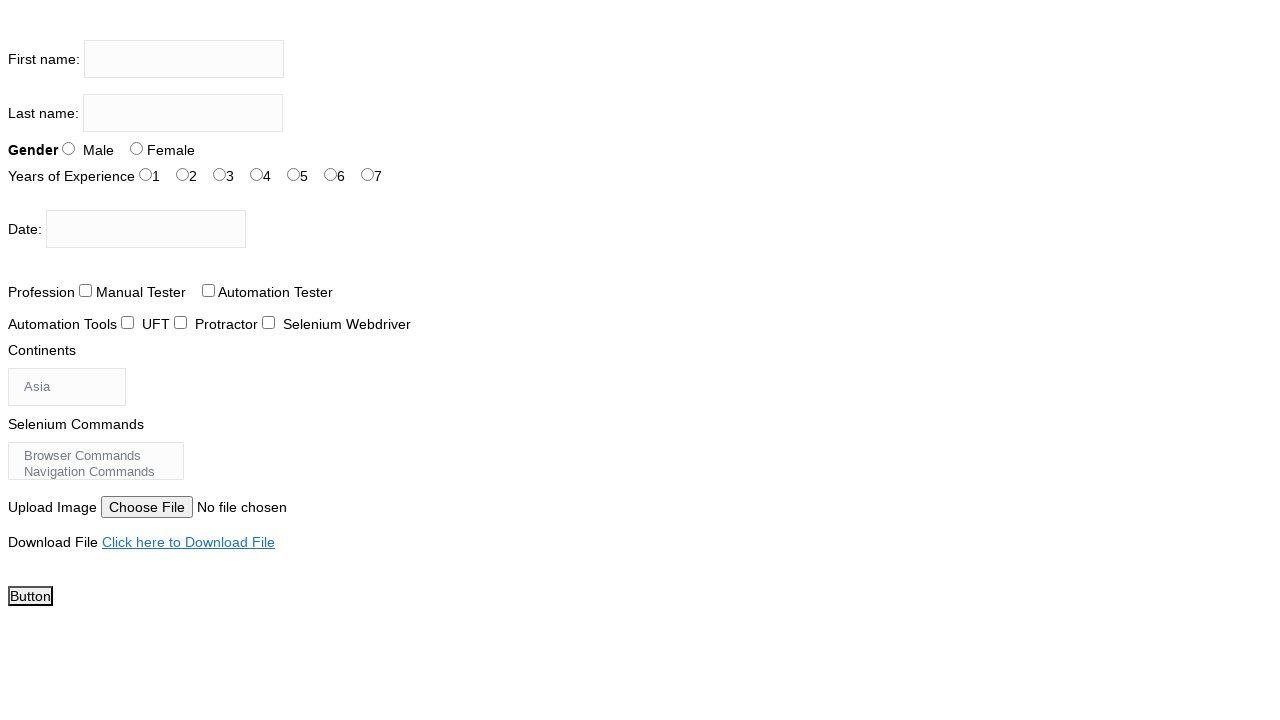

Located firstname input field
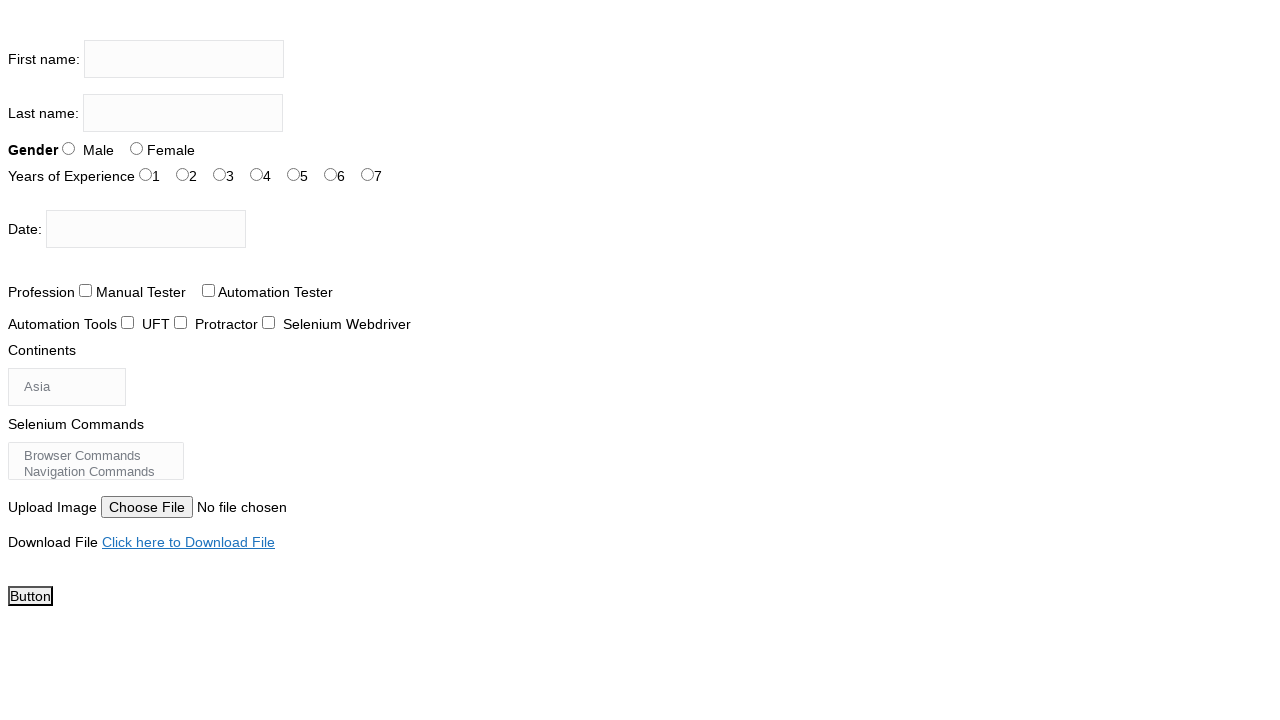

Pressed Shift key down to enable caps lock
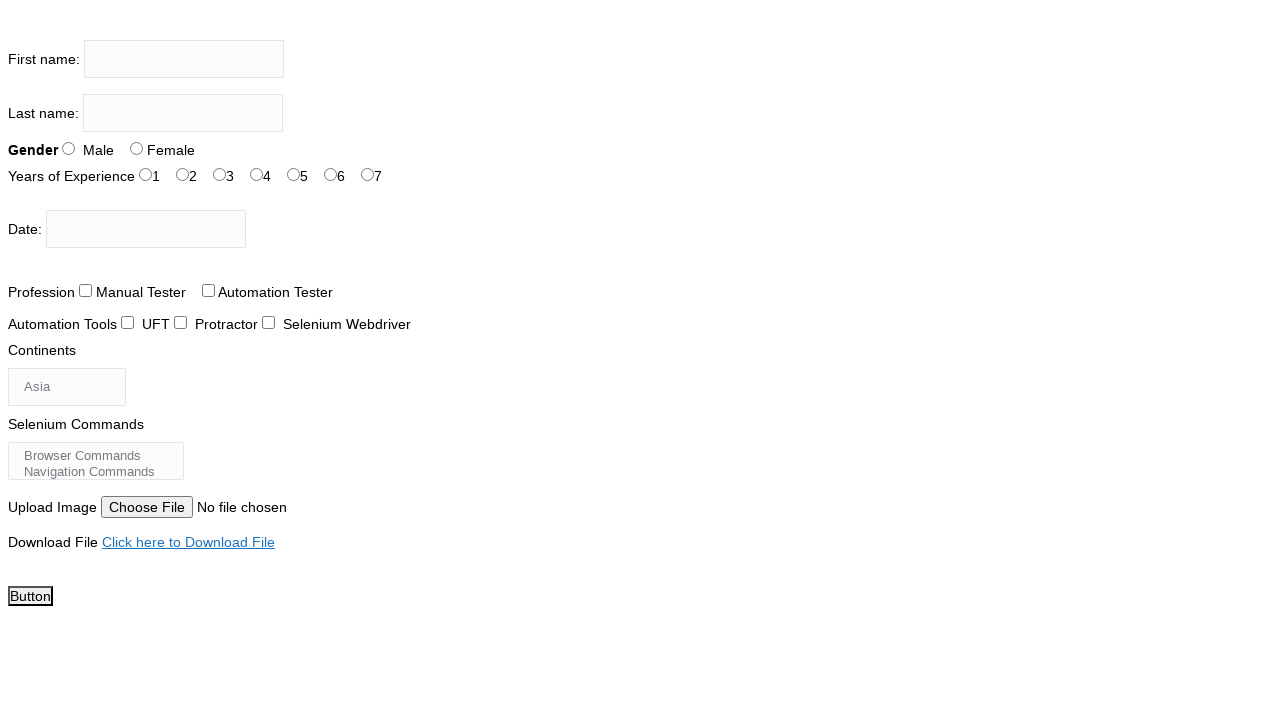

Cleared firstname input field on input[name='firstname']
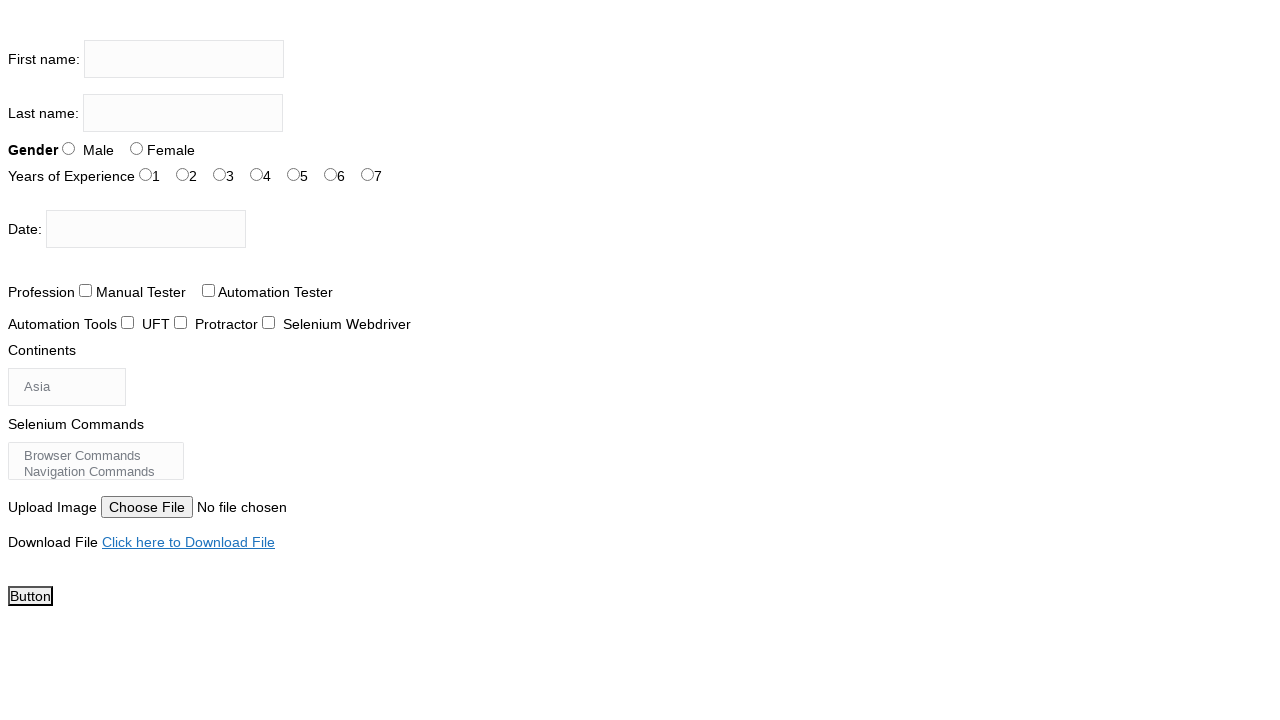

Typed 'ubaid' in all caps while holding Shift key on input[name='firstname']
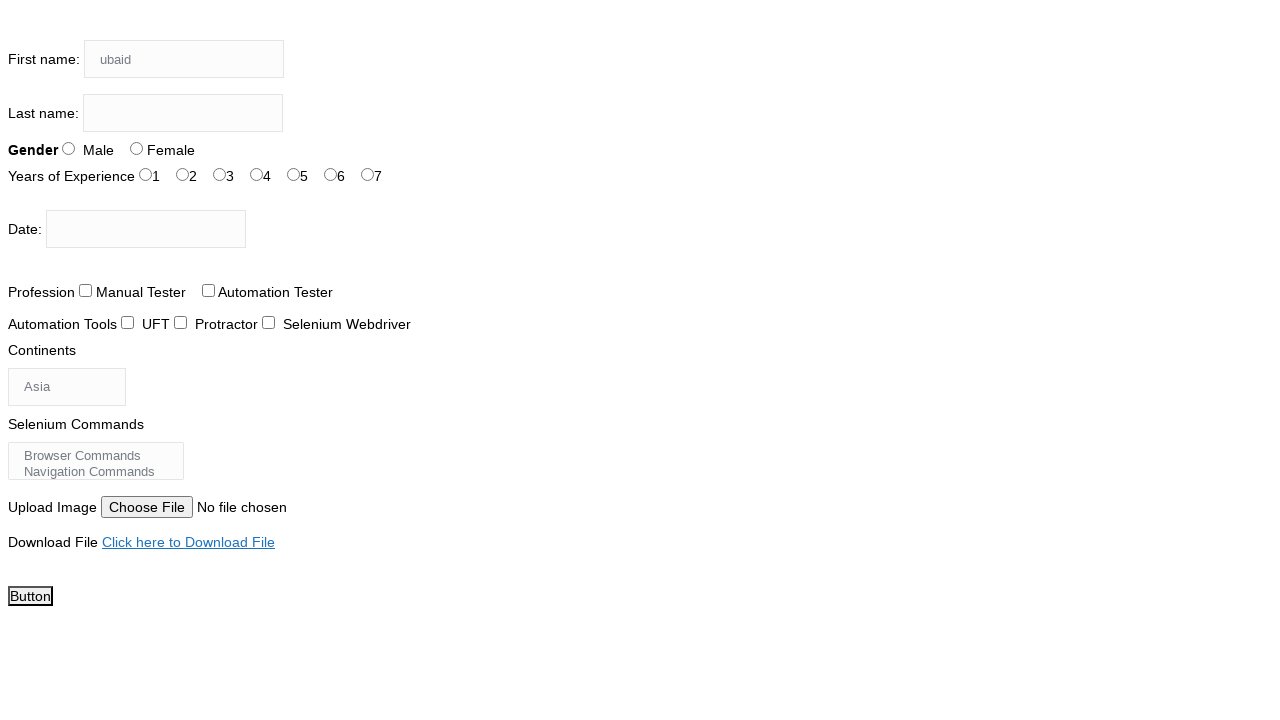

Released Shift key
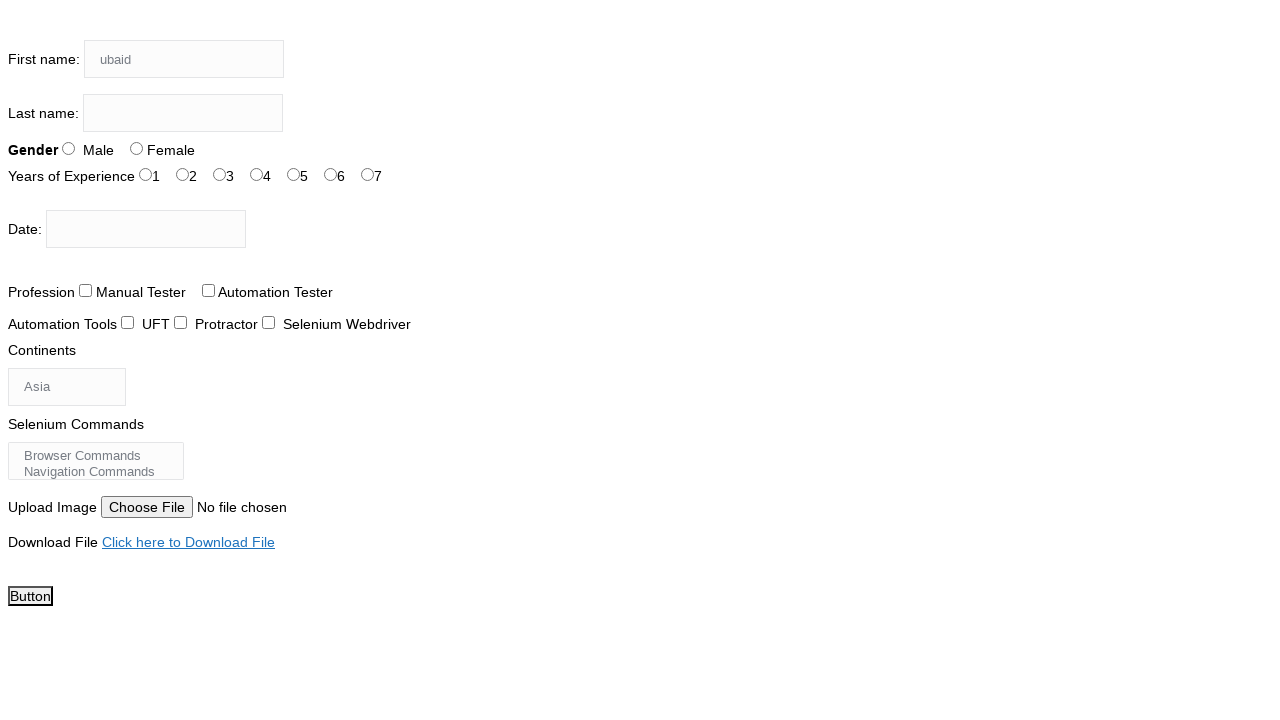

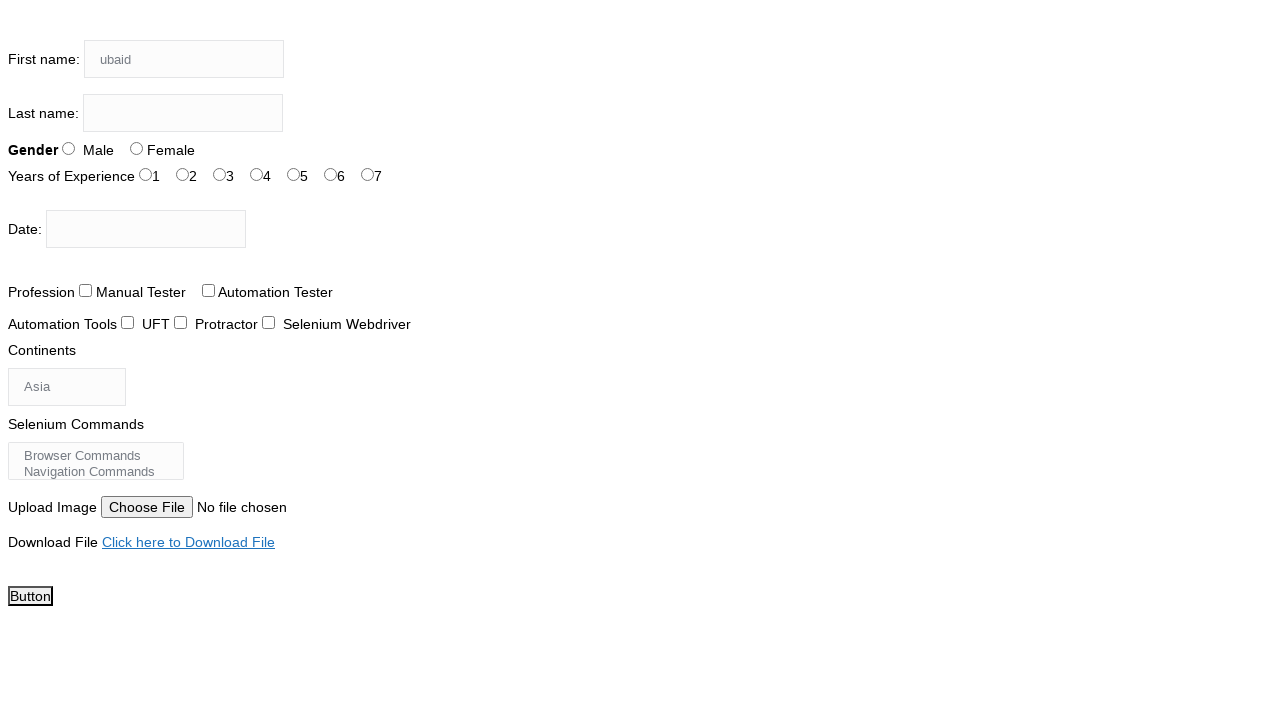